Tests a Selenium practice page by clicking buttons, selecting radio buttons and checkboxes, verifying text labels, and navigating through the exercise menu

Starting URL: https://savkk.github.io/selenium-practice/

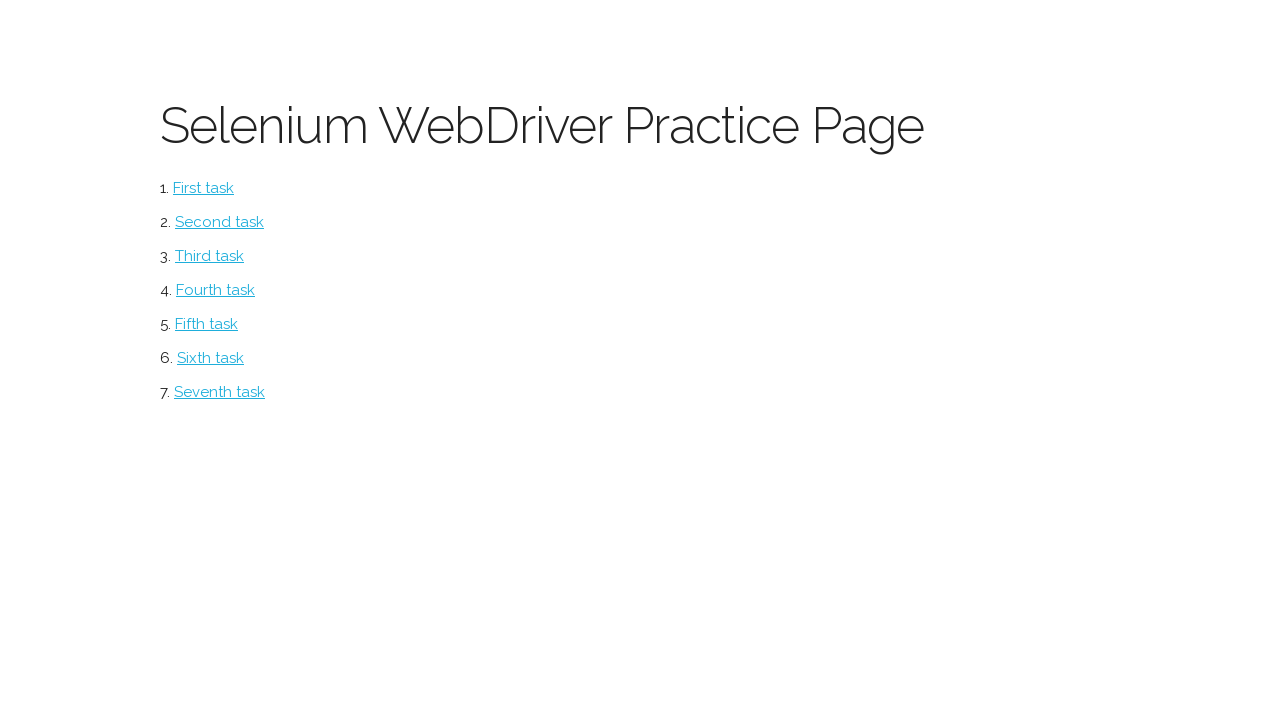

Clicked the button to start the exercise at (204, 188) on #button
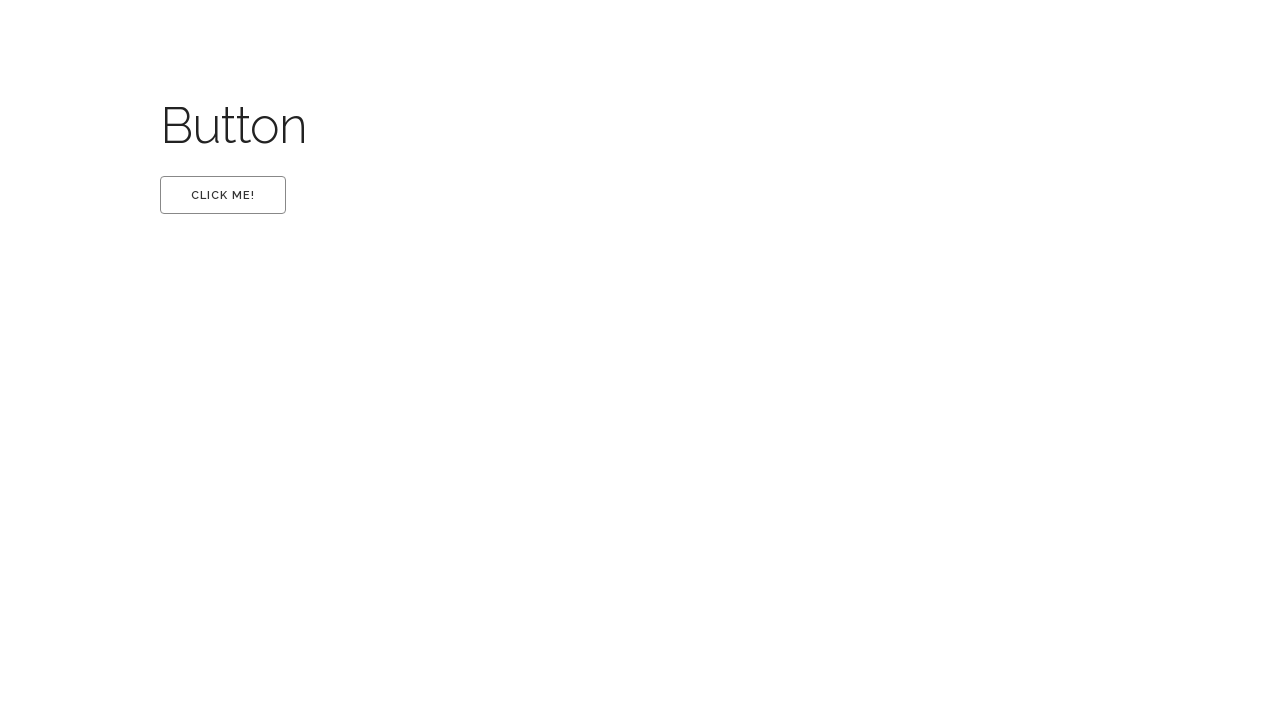

Clicked the first option at (223, 195) on #first
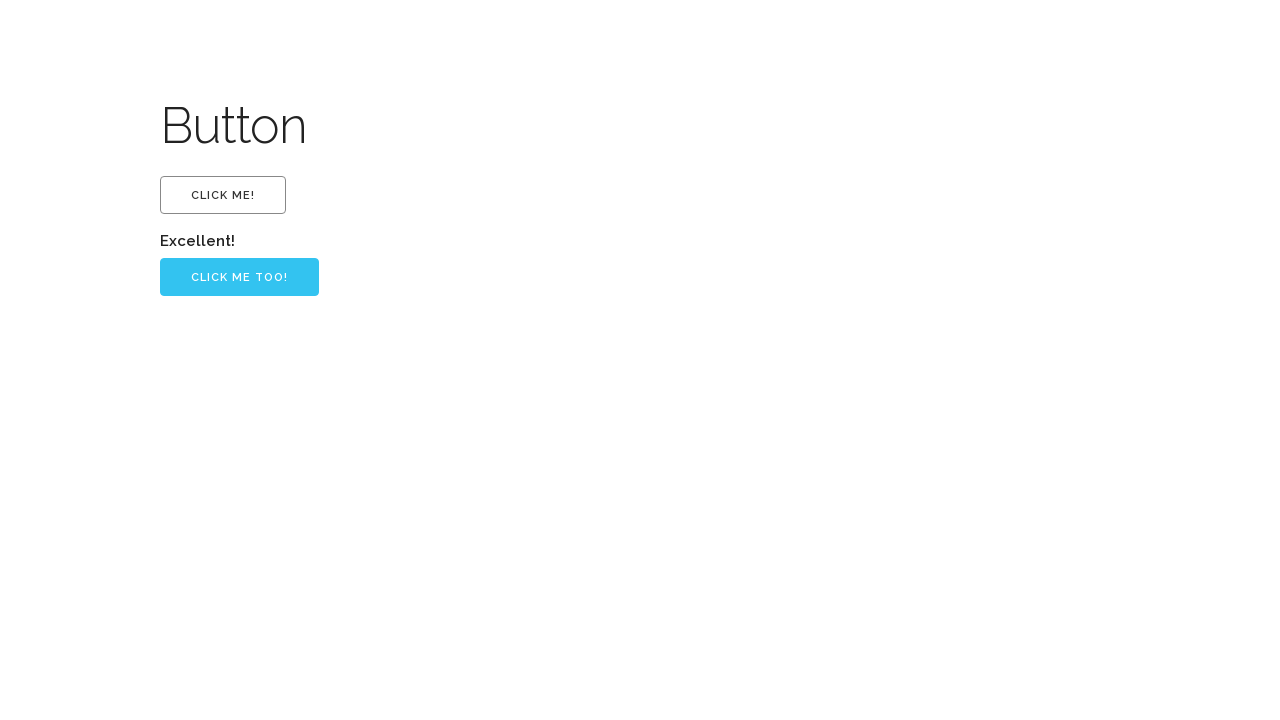

Verified 'Excellent!' text is displayed
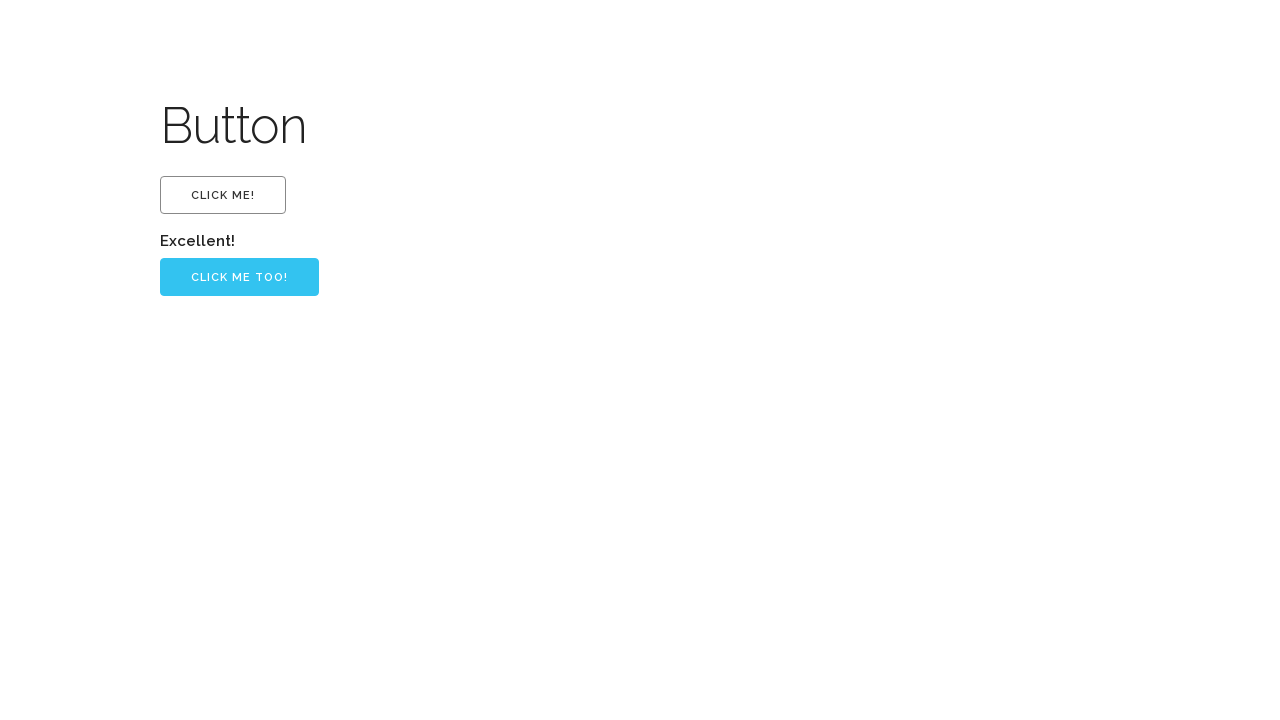

Clicked the primary button at (240, 277) on .button-primary
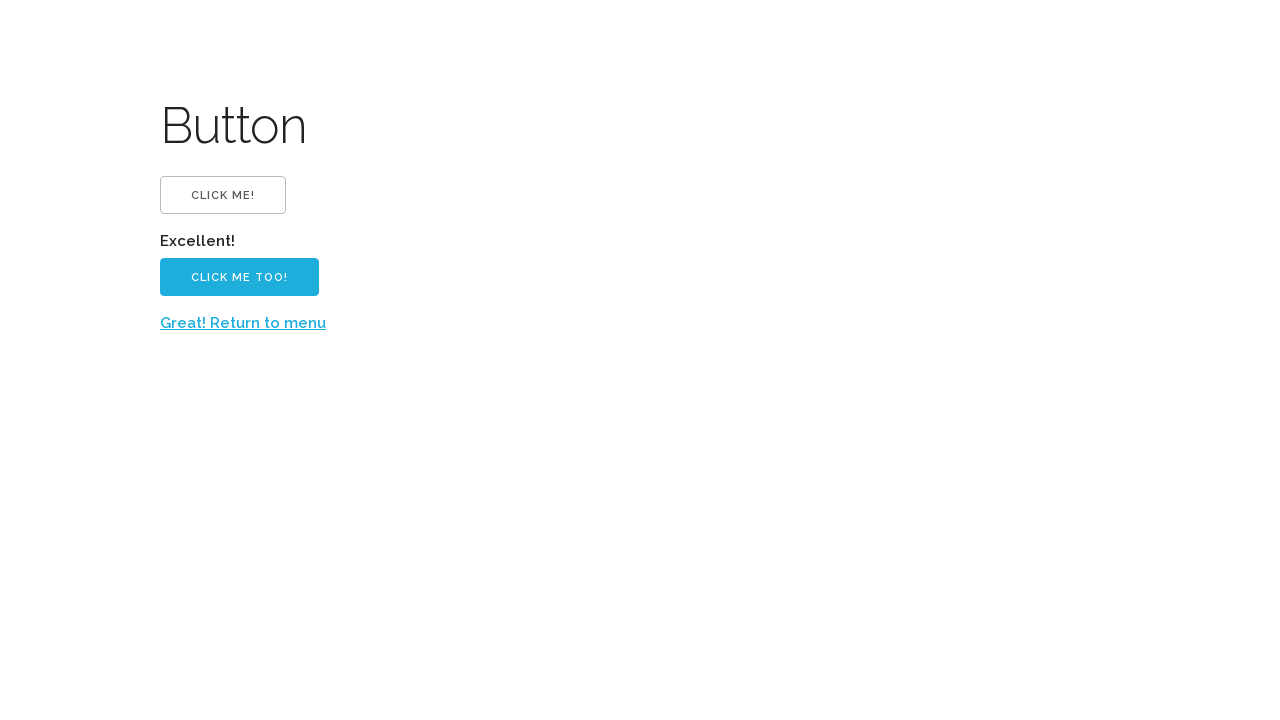

Clicked 'Great! Return to menu' link to go back at (243, 323) on text=Great! Return to menu
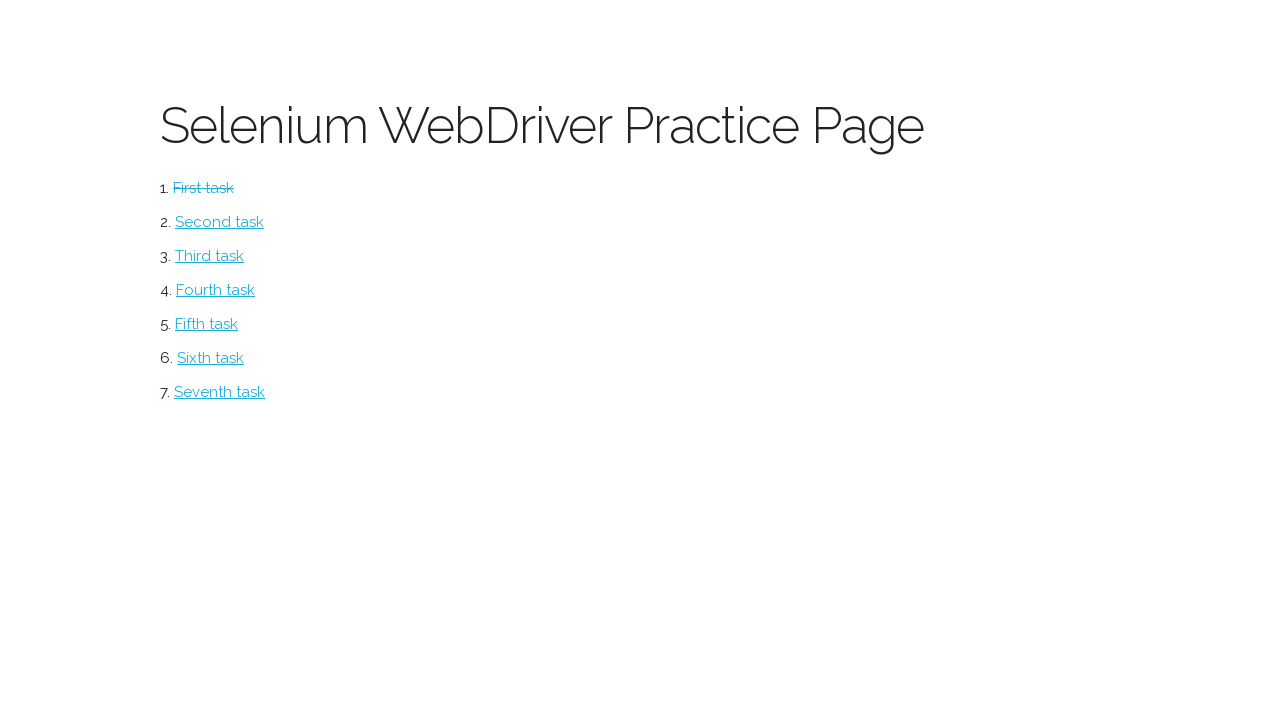

Clicked the checkbox exercise section at (220, 222) on #checkbox
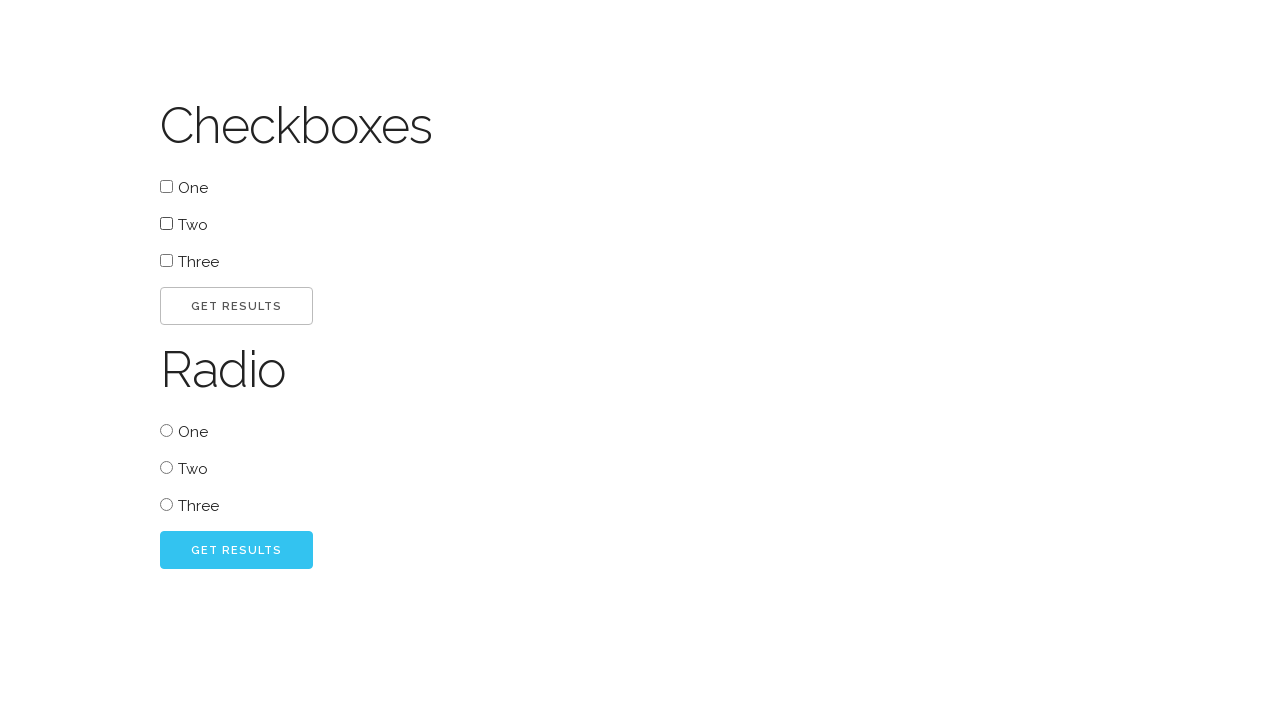

Selected the 'two' checkbox at (166, 224) on #two
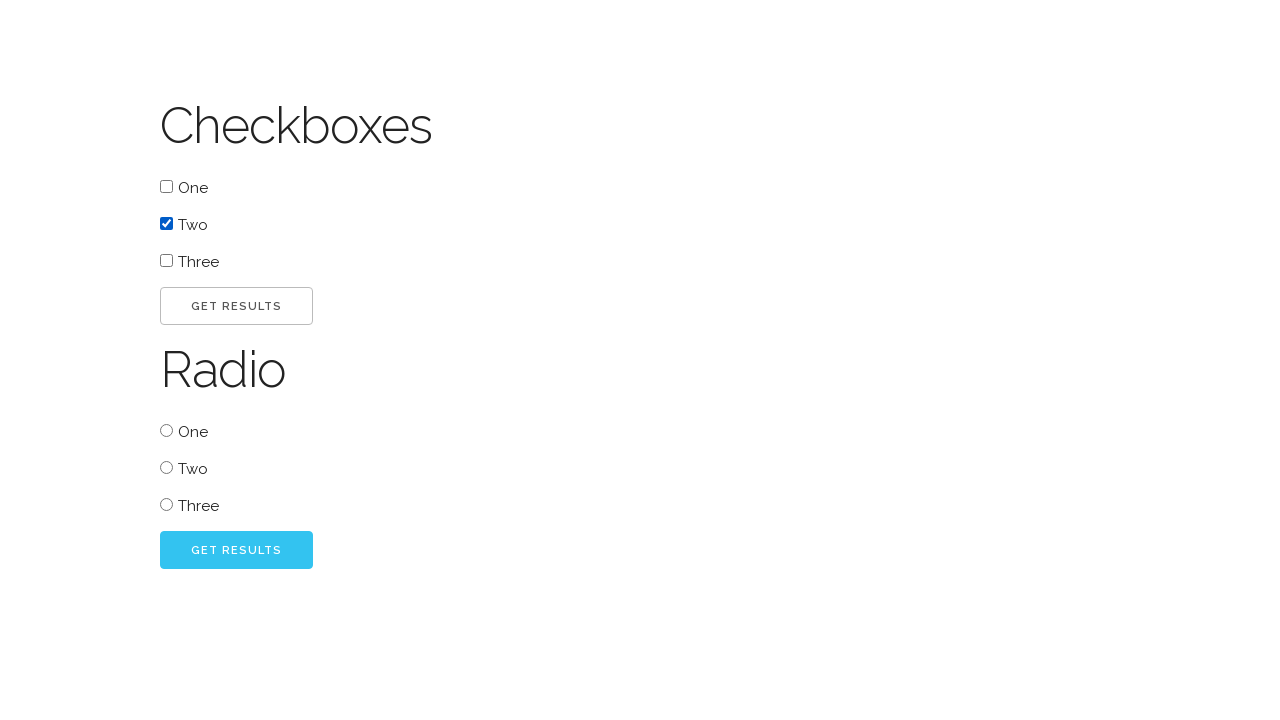

Clicked the go button to submit checkbox selection at (236, 306) on #go
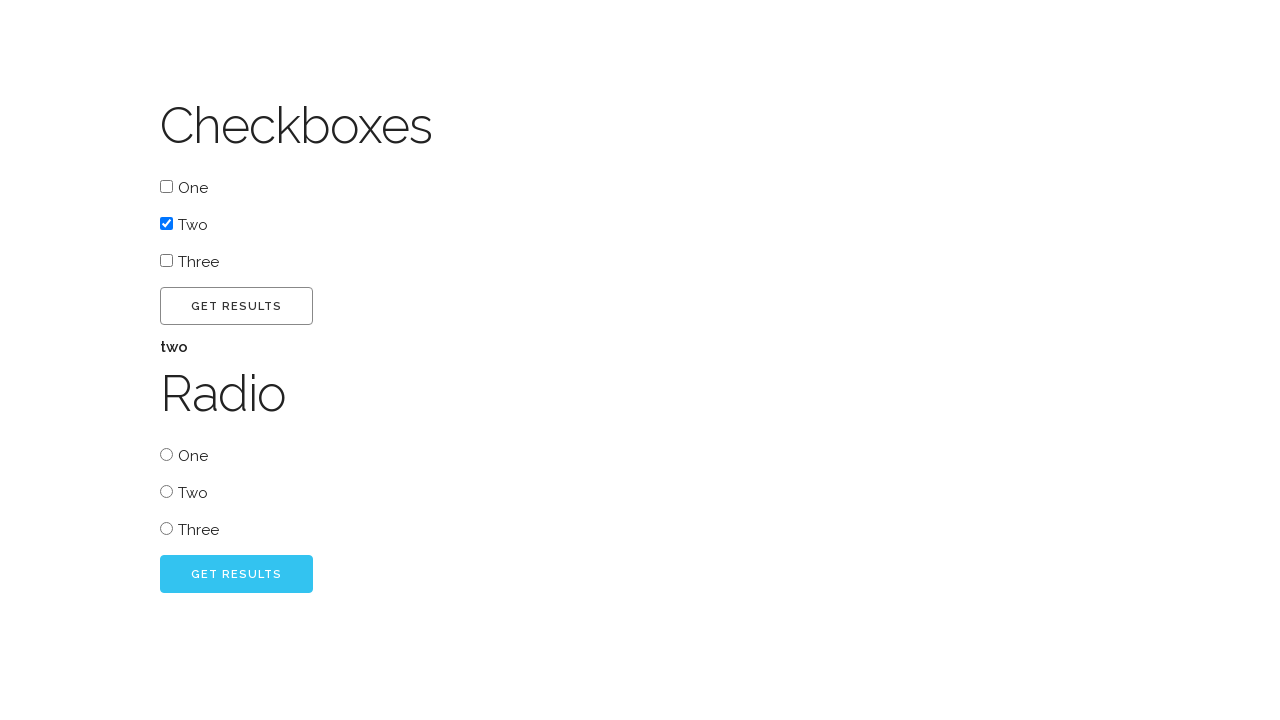

Verified the checkbox result label shows 'two'
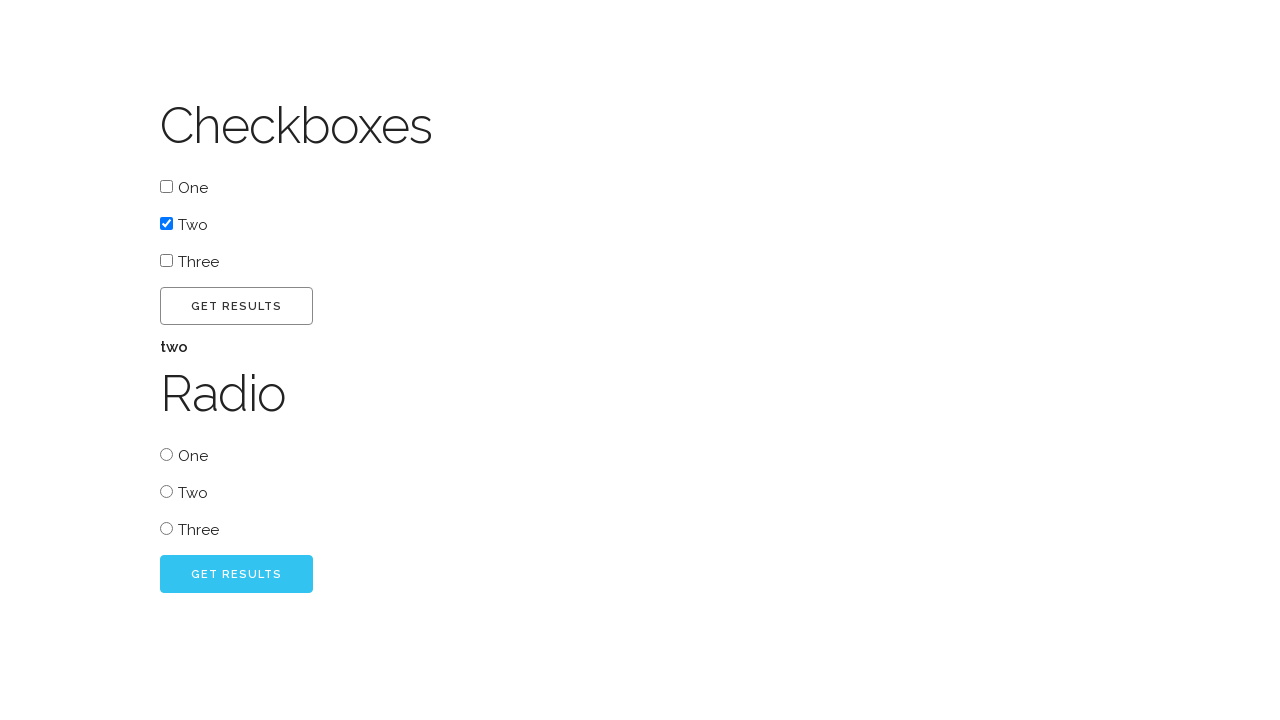

Selected radio button 'one' at (166, 454) on #radio_one
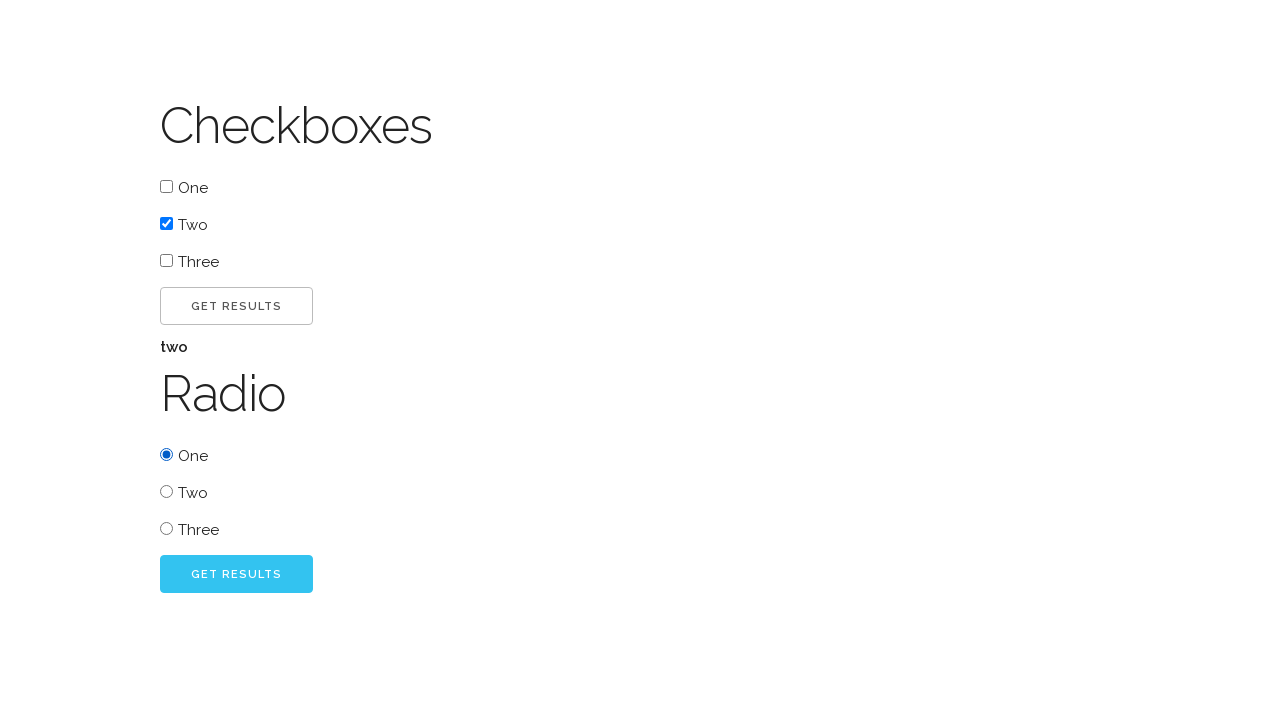

Clicked the radio button go button to submit selection at (236, 574) on #radio_go
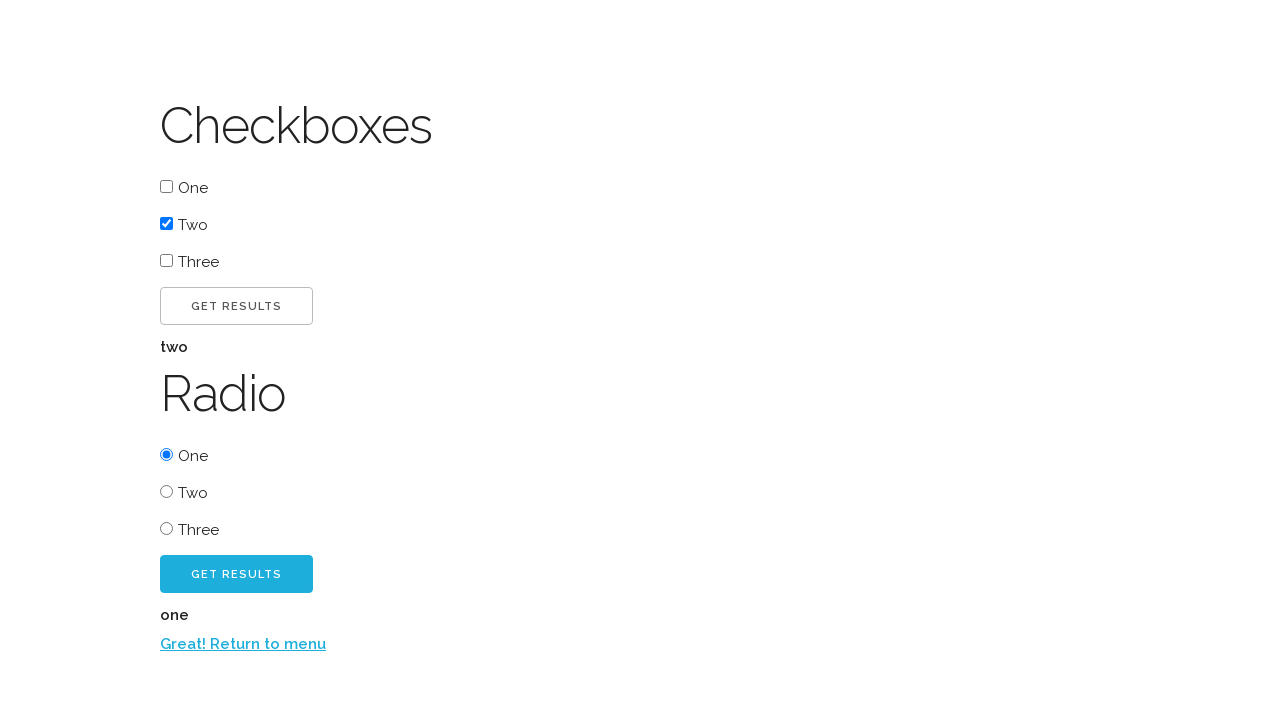

Verified the radio button result label shows 'one'
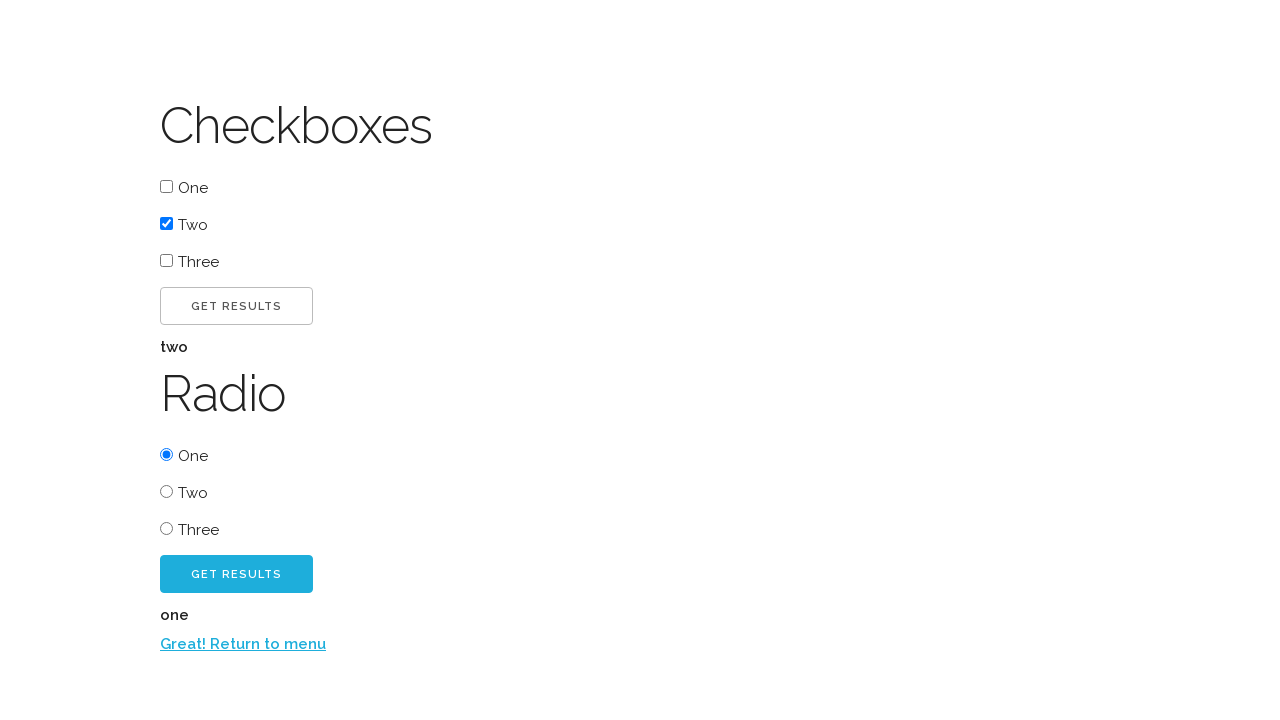

Clicked back button to return to menu at (640, 644) on #back
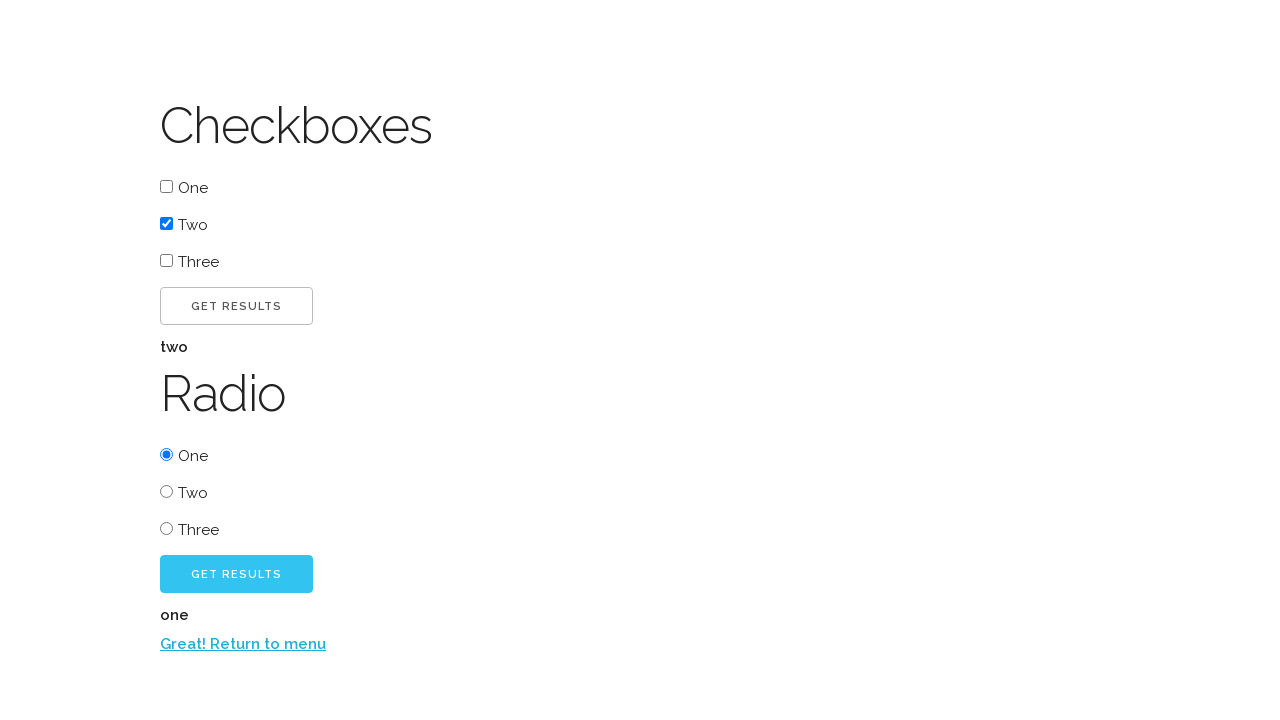

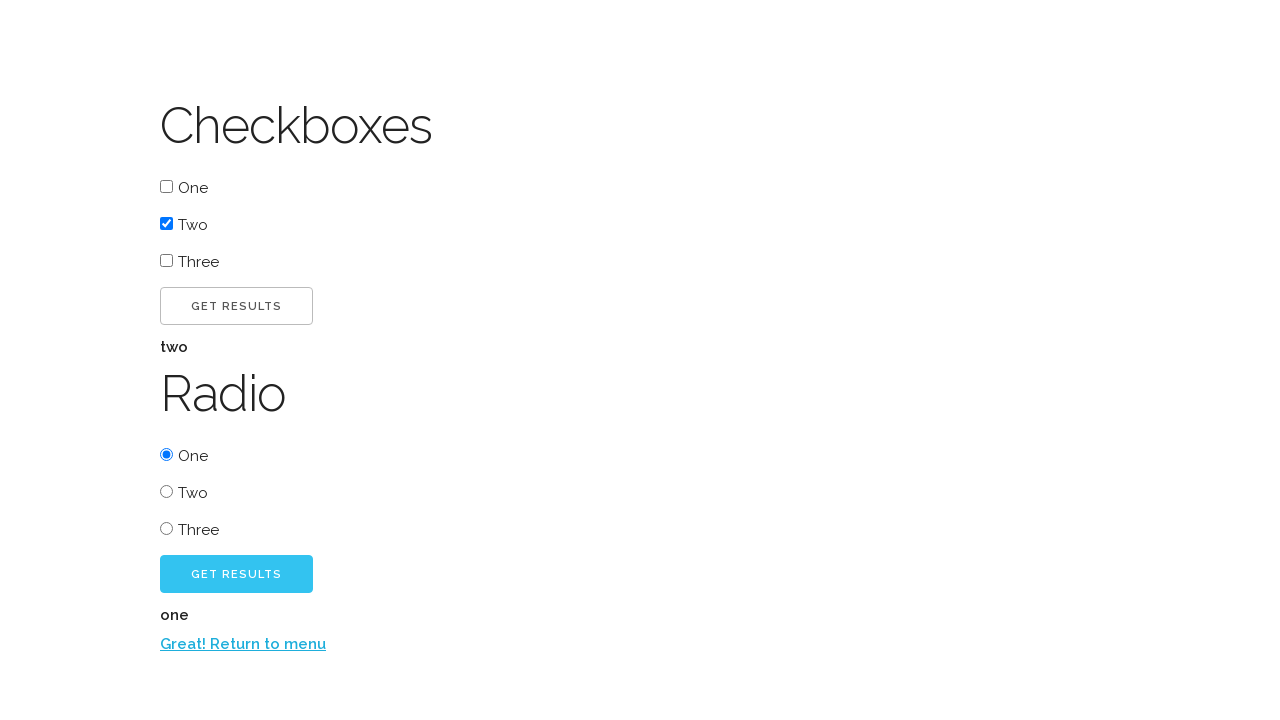